Tests a sample form by filling in name, email, website fields and selecting experience years from a dropdown

Starting URL: https://www.globalsqa.com/samplepagetest/

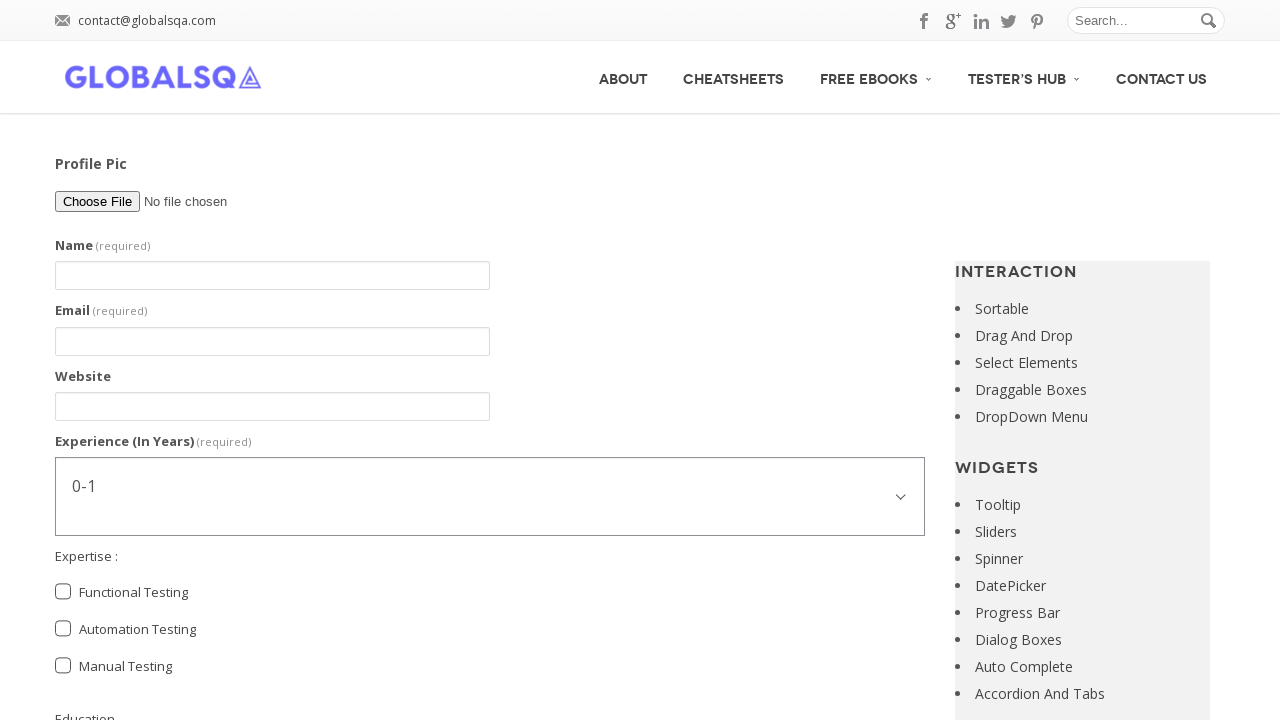

Filled name field with 'veda' on input.name
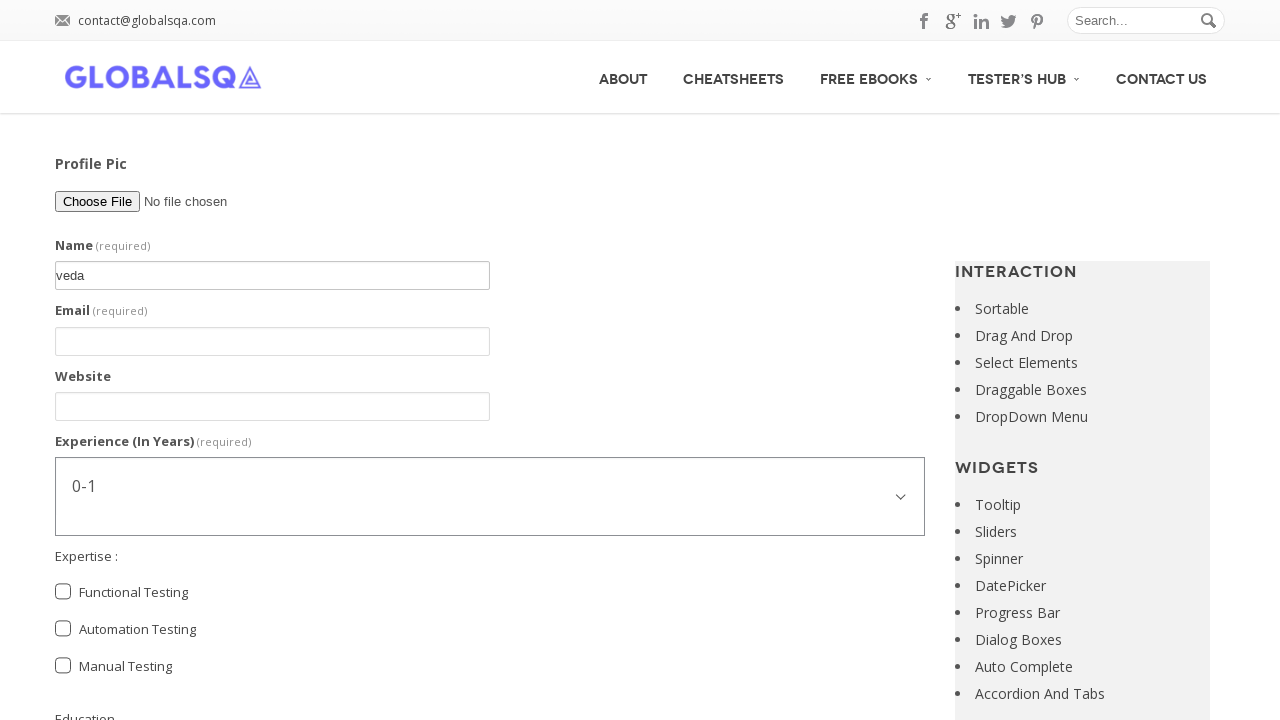

Filled email field with 'veda@gmail.com' on input.email
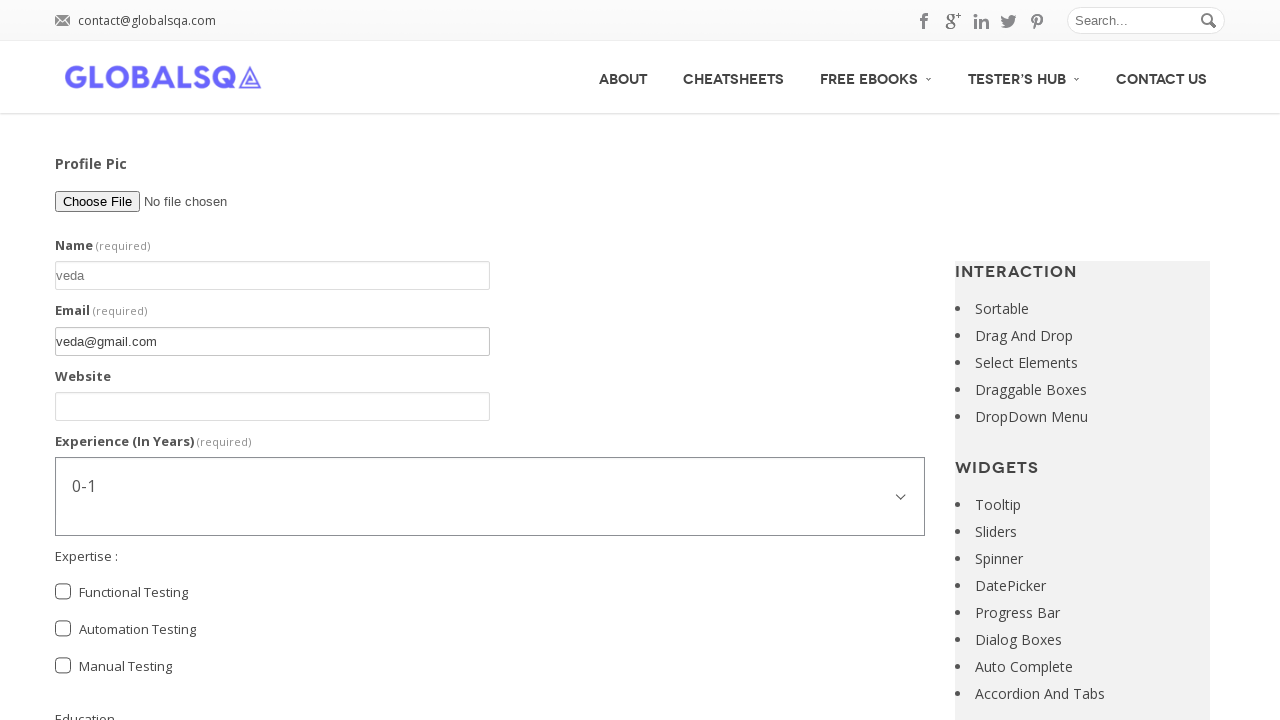

Filled website field with 'www.sampletest.com' on input[name='g2599-website']
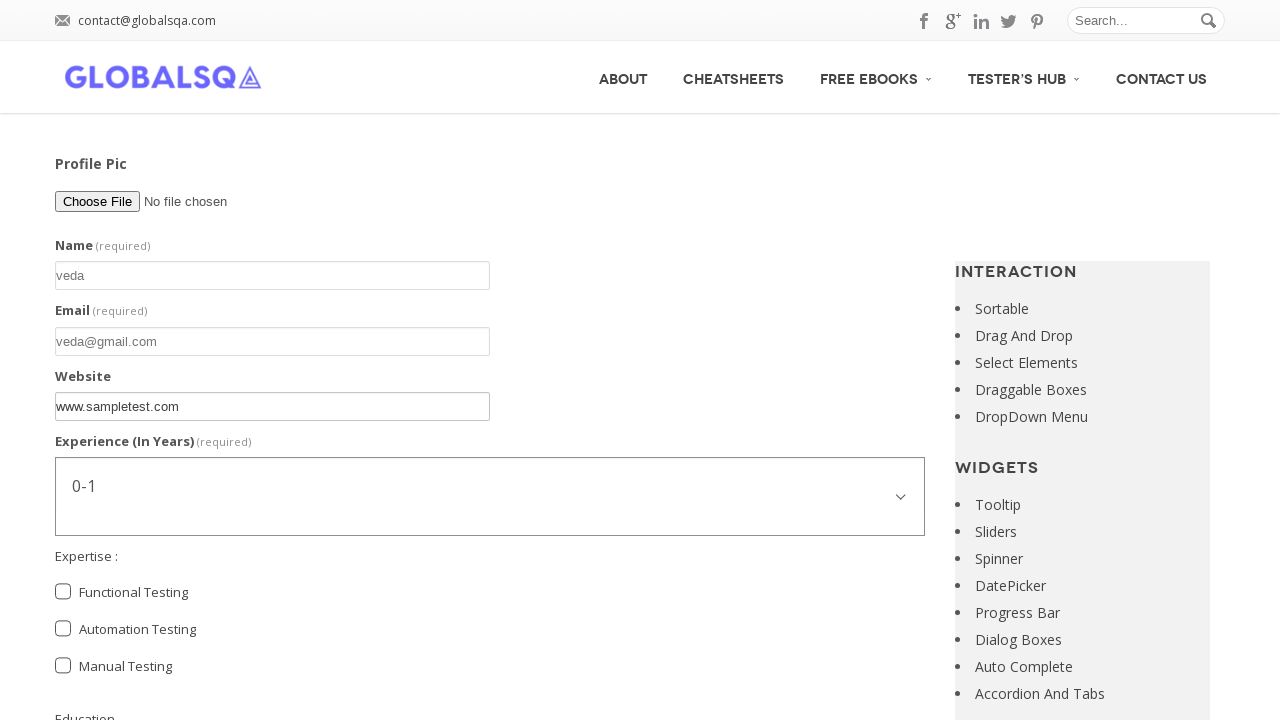

Selected '0-1' years from experience dropdown on select[name='g2599-experienceinyears']
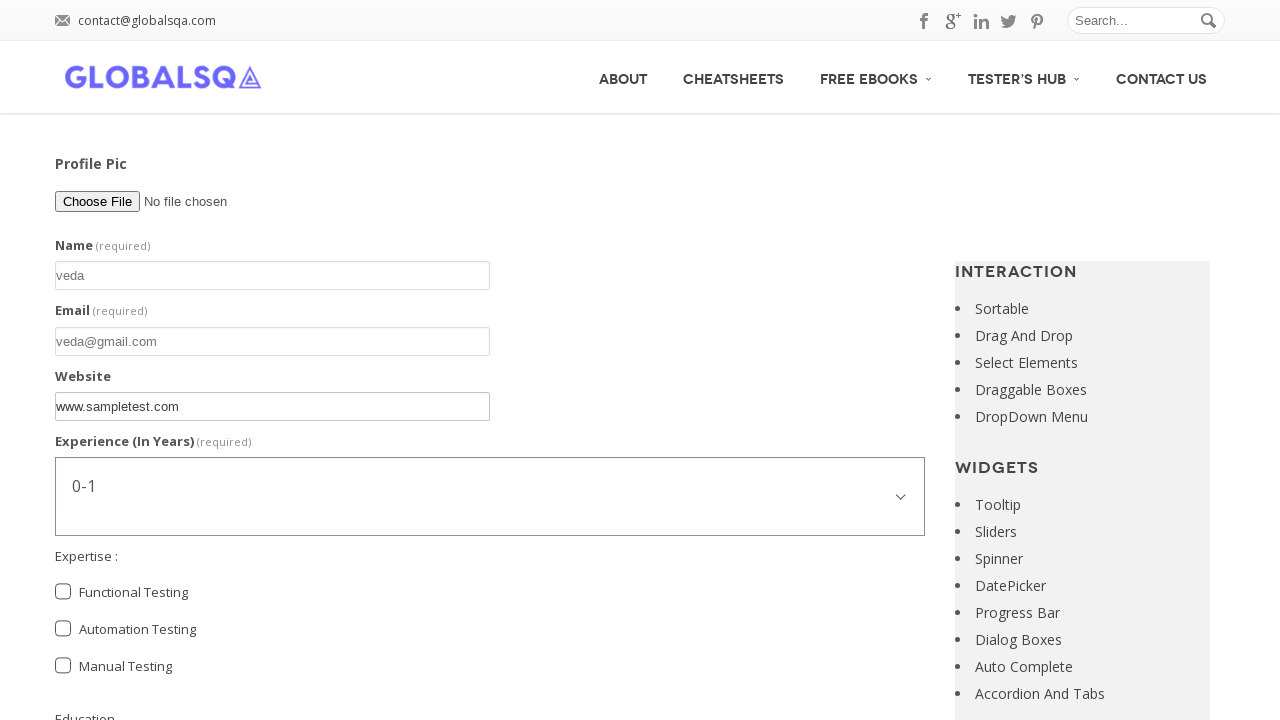

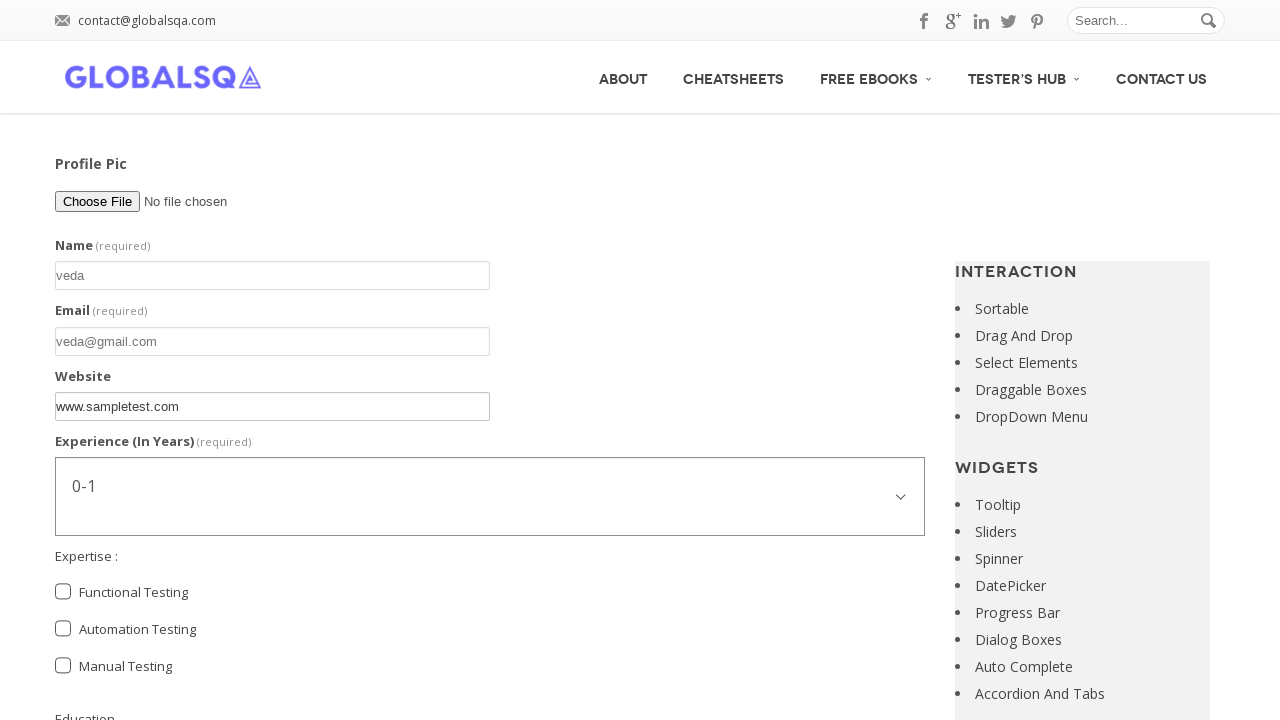